Tests the BMI calculator by switching to metric units, filling in age, gender, height, and weight fields, then calculating the BMI result.

Starting URL: https://www.calculator.net/bmi-calculator.html

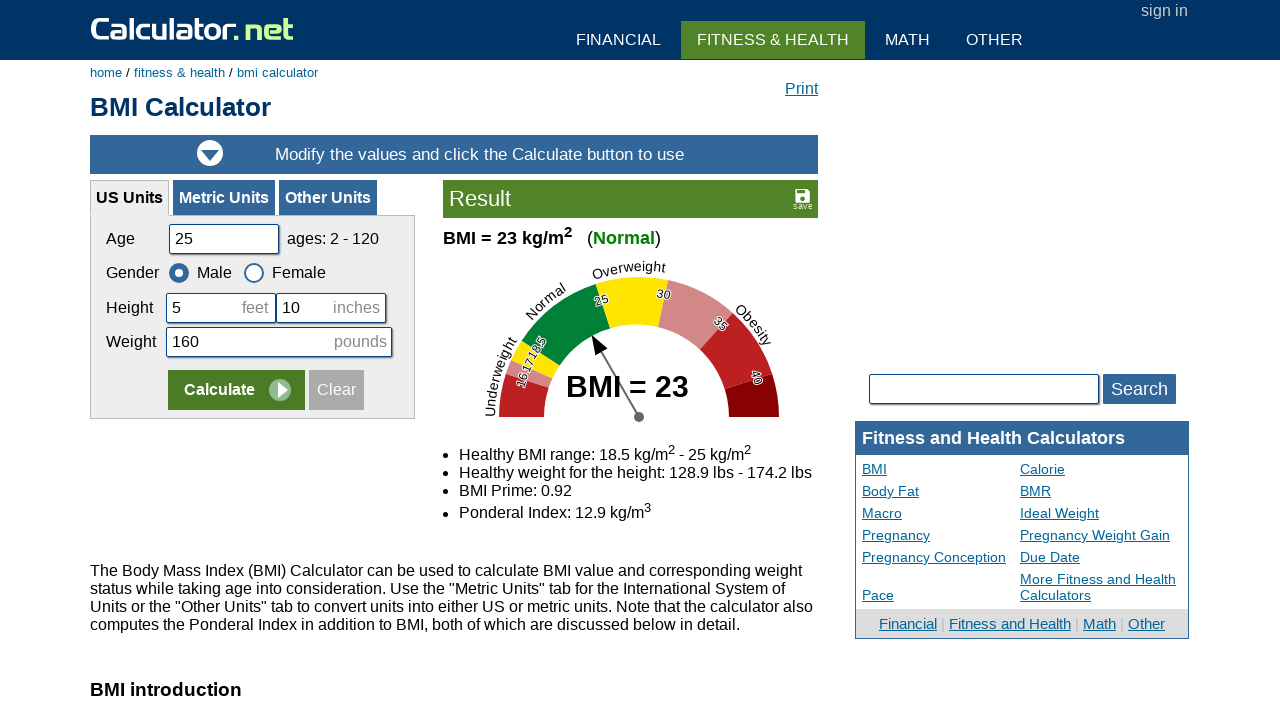

Clicked on Metric Units tab at (224, 198) on xpath=//a[text()='Metric Units']
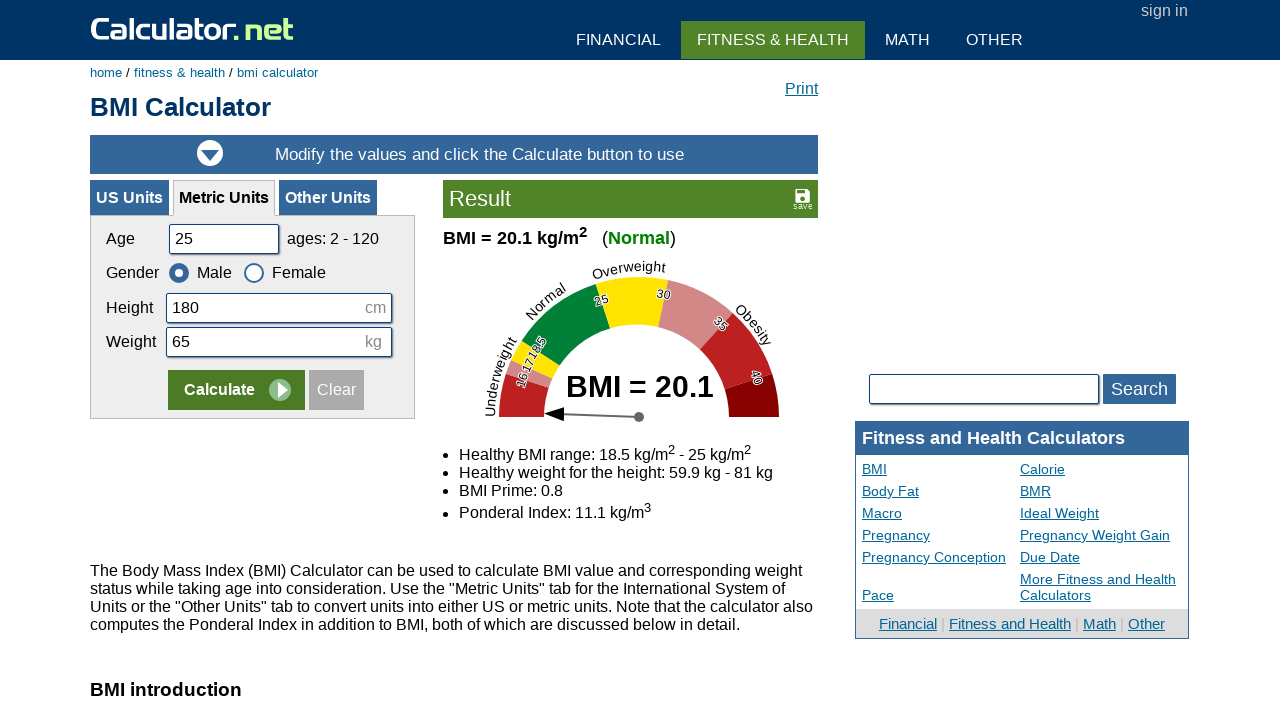

Clicked Clear button to reset form at (336, 390) on xpath=//input[@value='Clear']
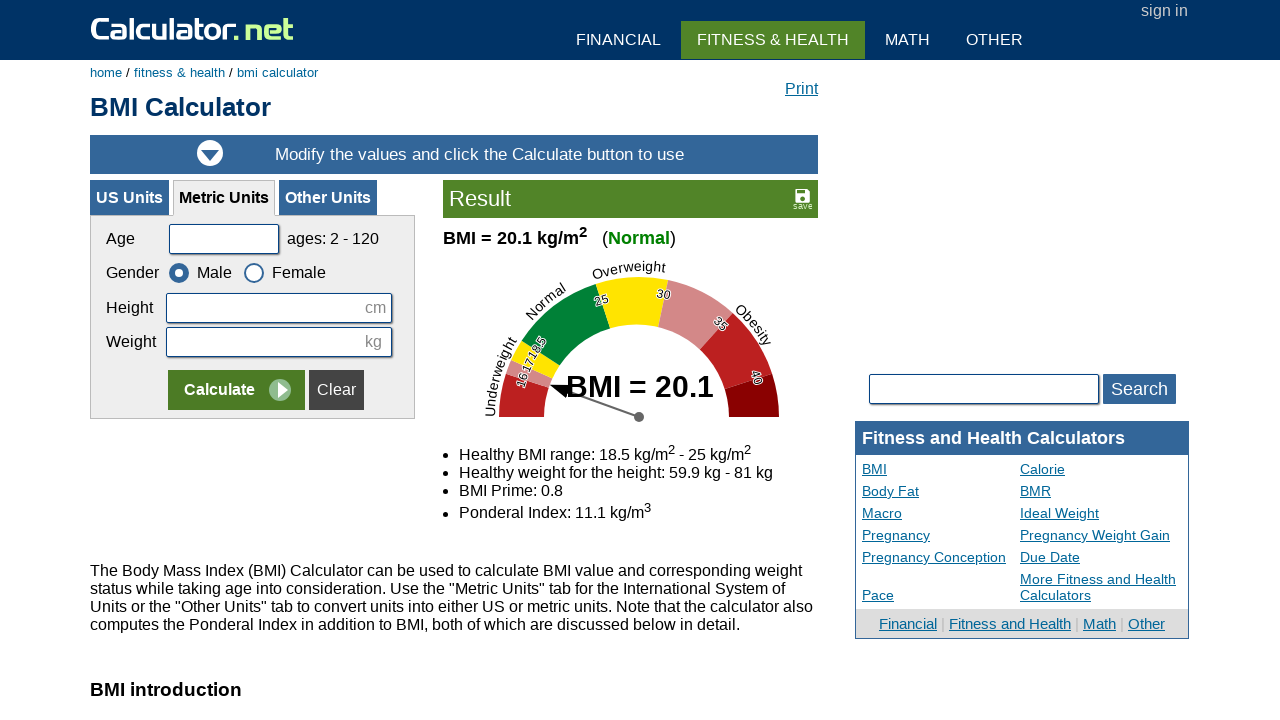

Filled age field with 28 on input#cage
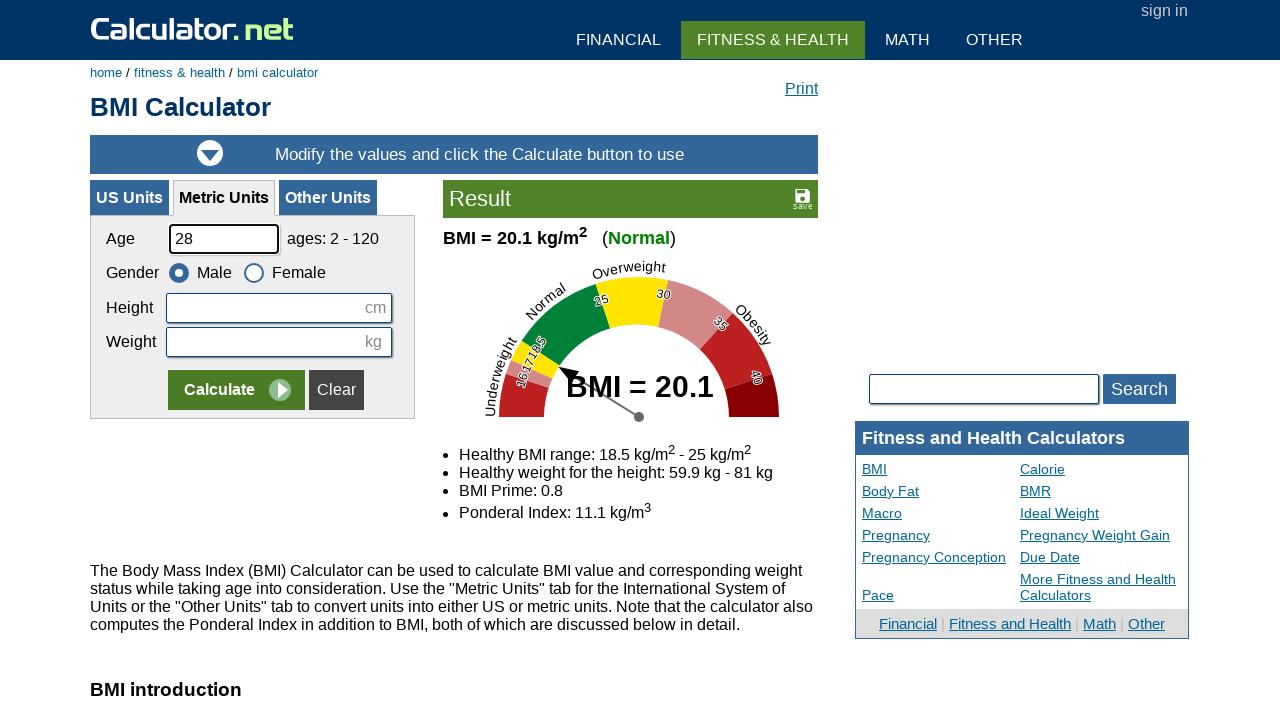

Selected male gender on input#csex1
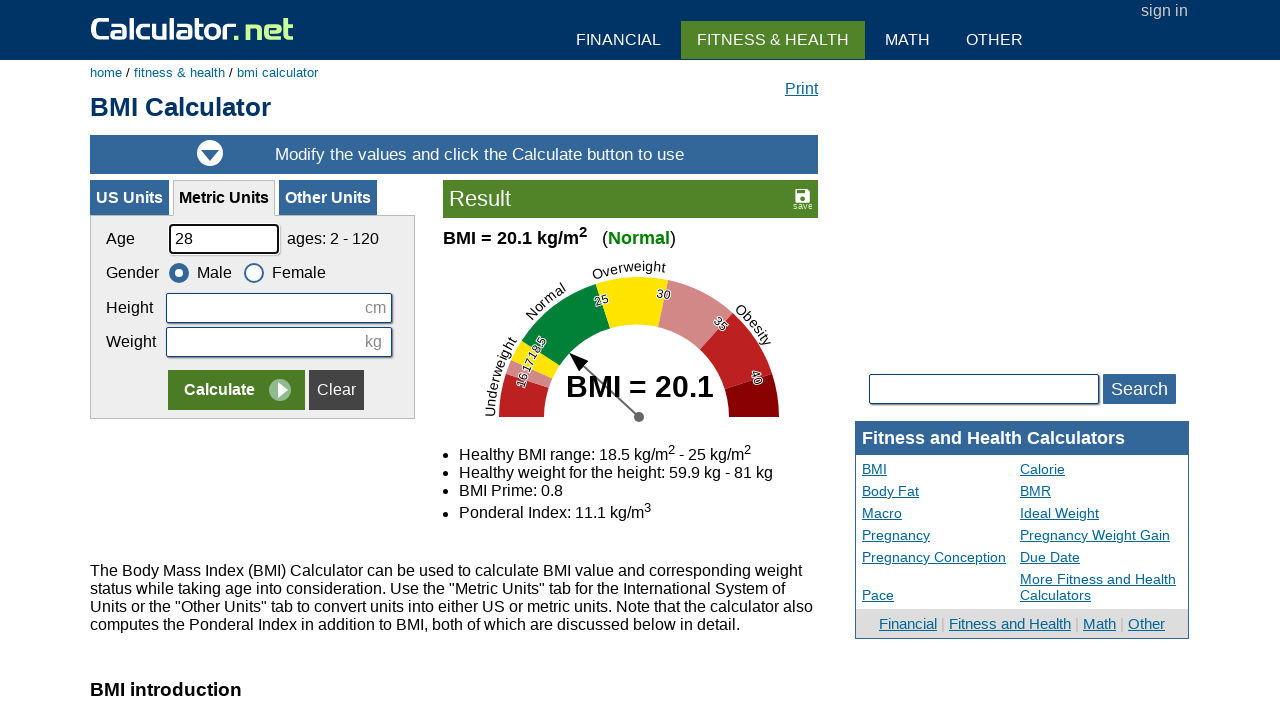

Filled height field with 175 cm on input[name='cheightmeter']
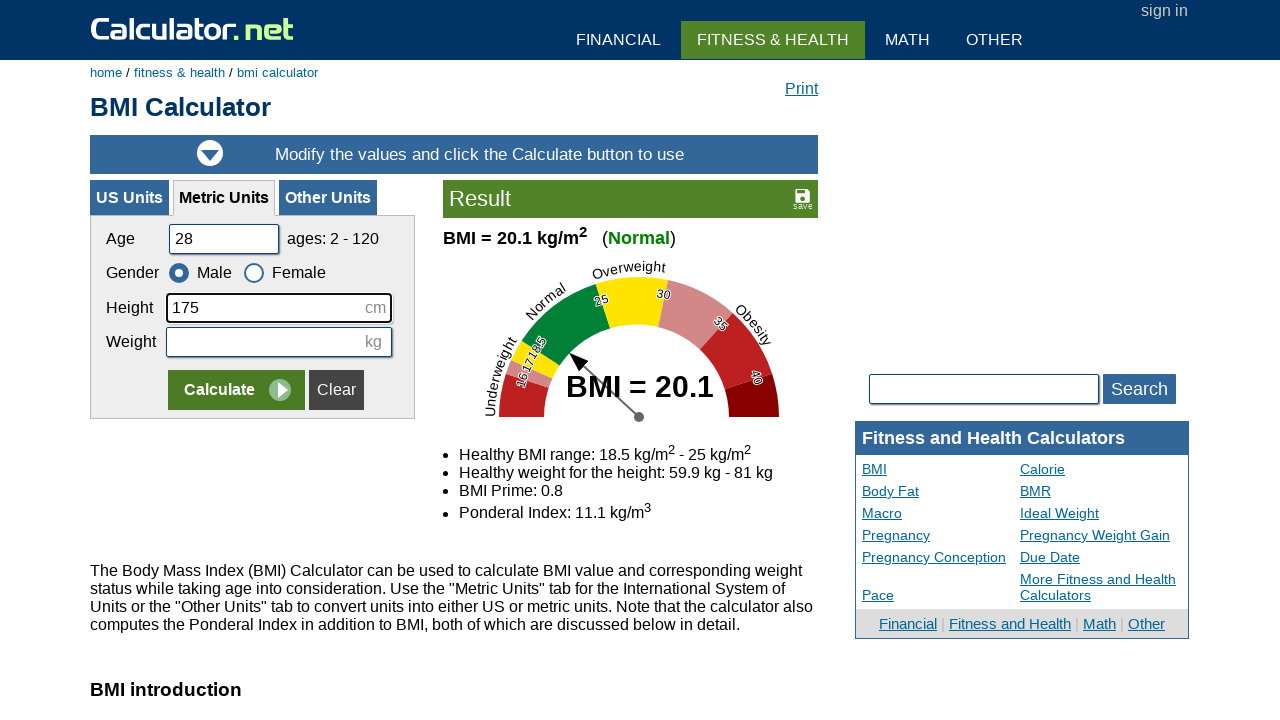

Filled weight field with 72 kg on input[name='ckg']
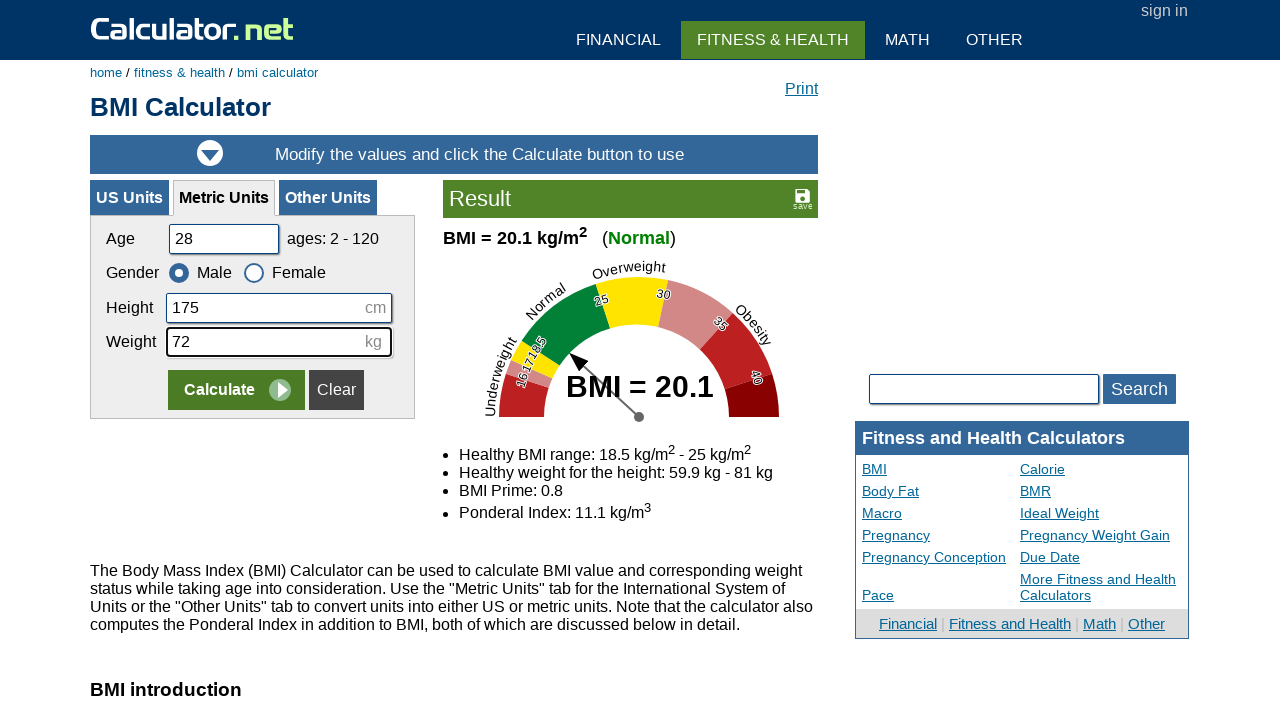

Clicked Calculate button to compute BMI at (236, 390) on xpath=//input[@value='Calculate']
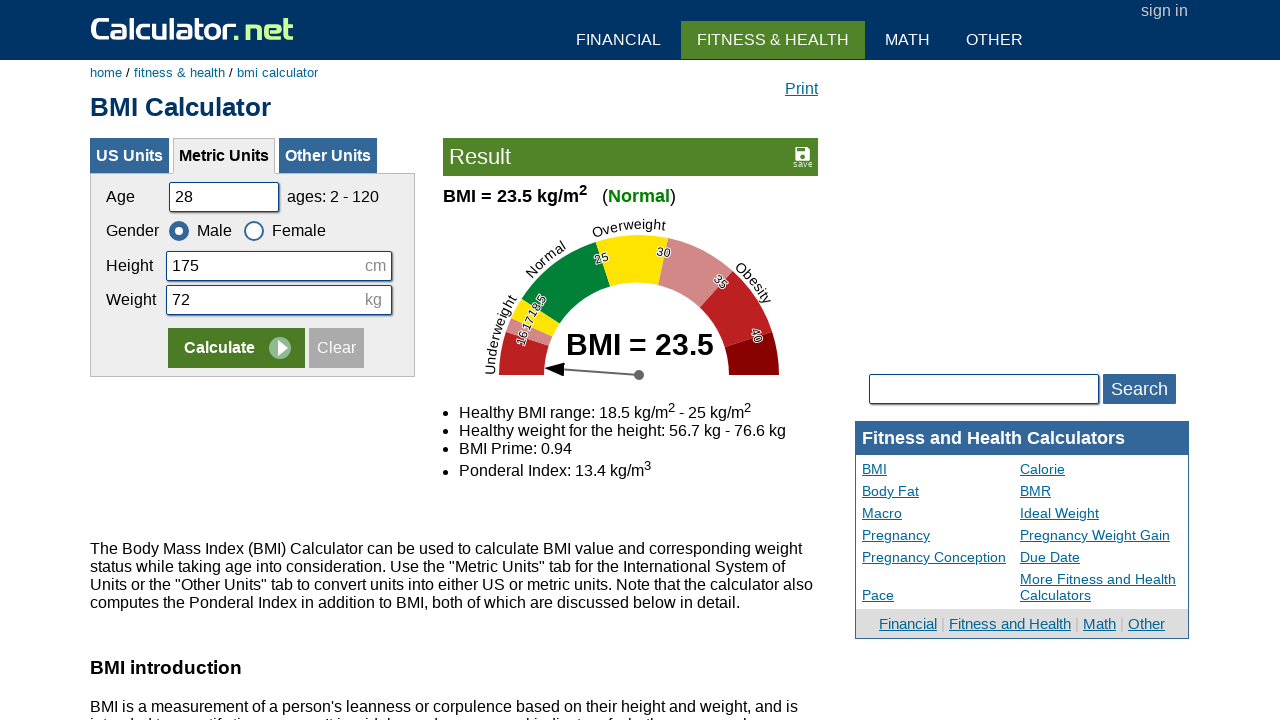

BMI result appeared on page
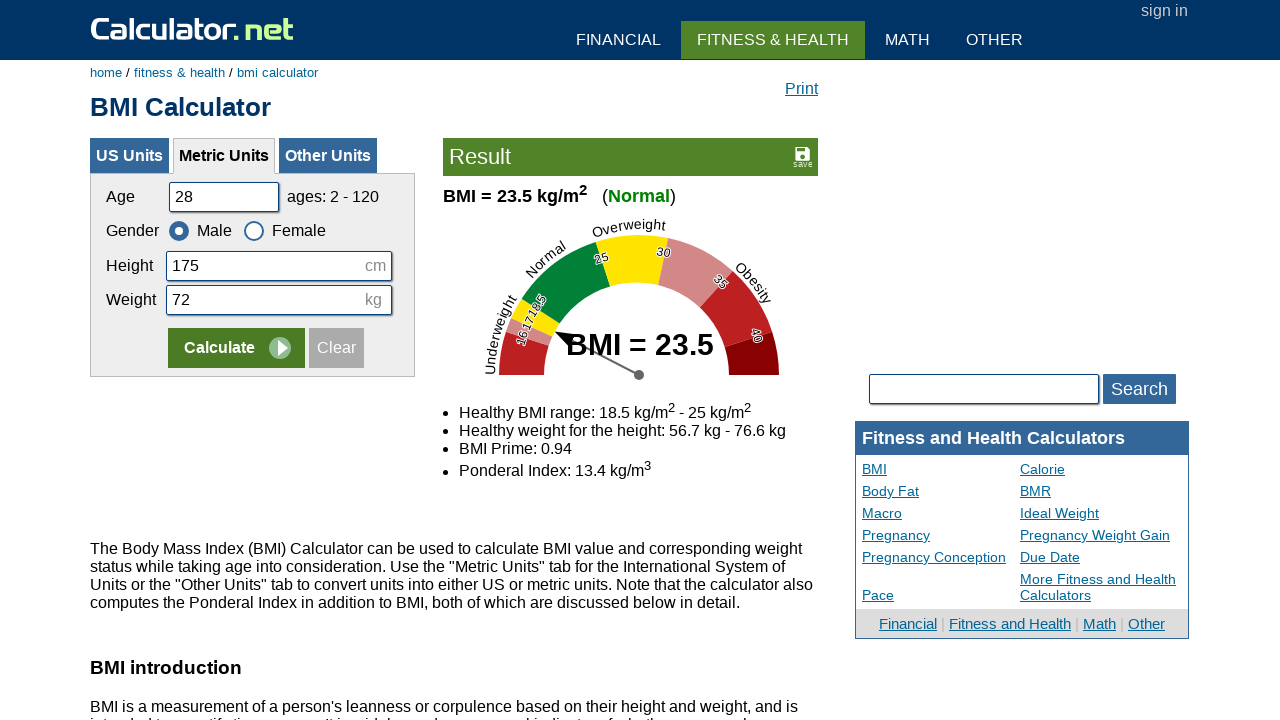

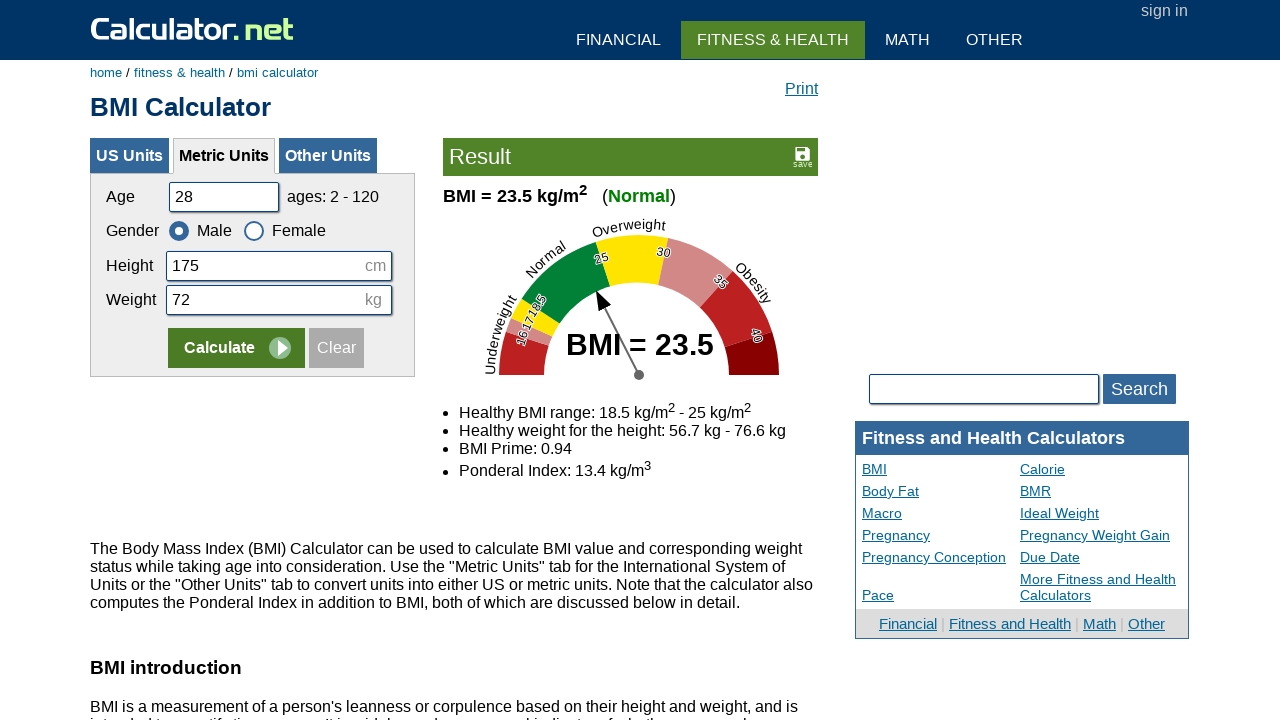